Navigates to the Flipkart e-commerce website

Starting URL: https://flipkart.com/

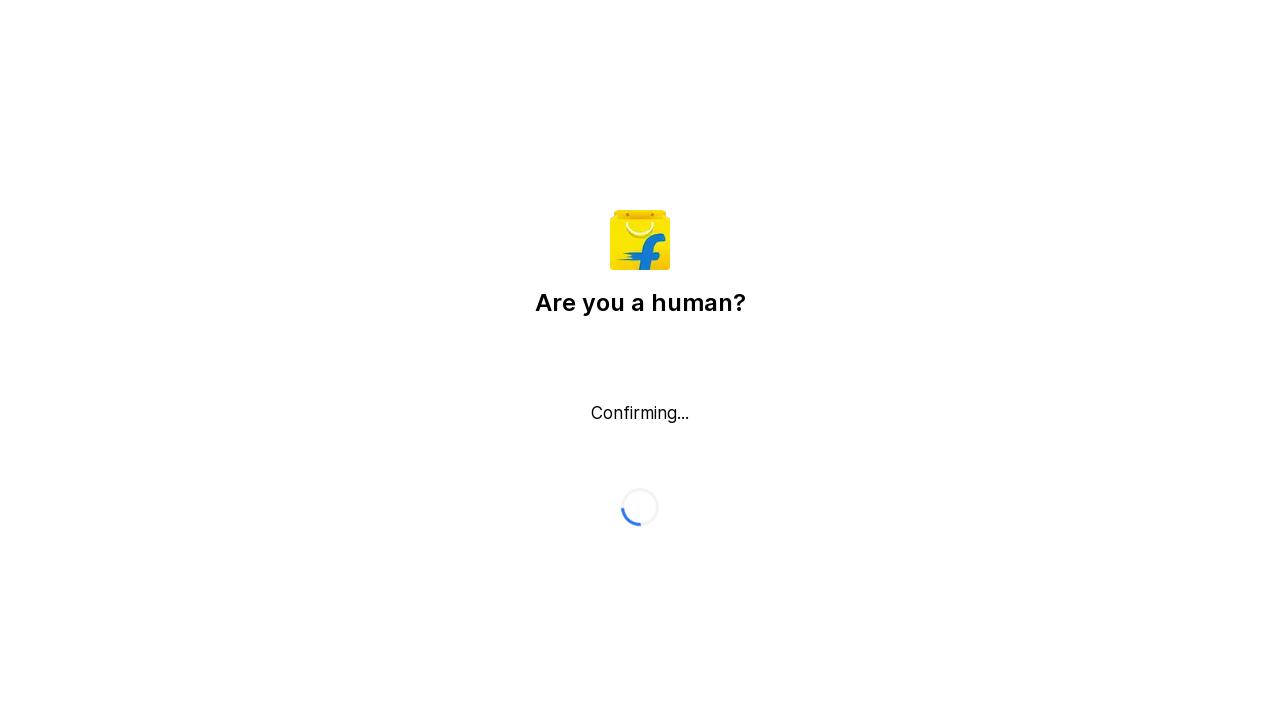

Navigated to Flipkart e-commerce website at https://flipkart.com/
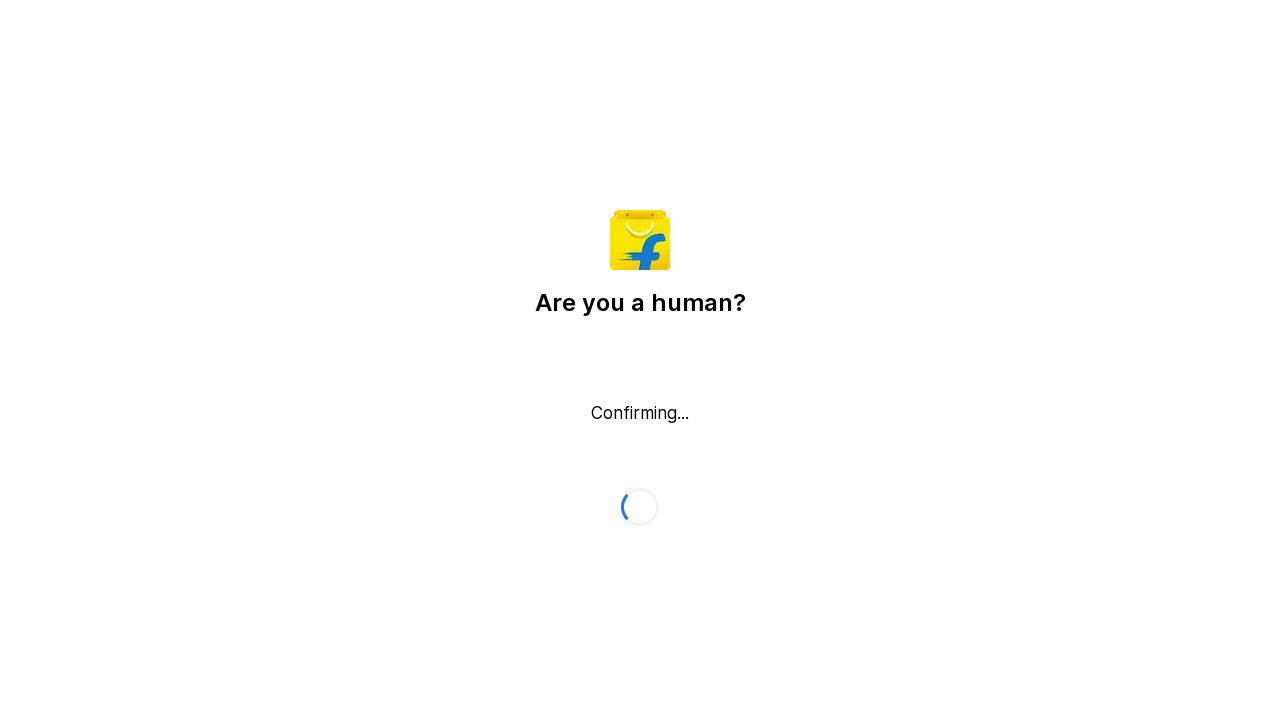

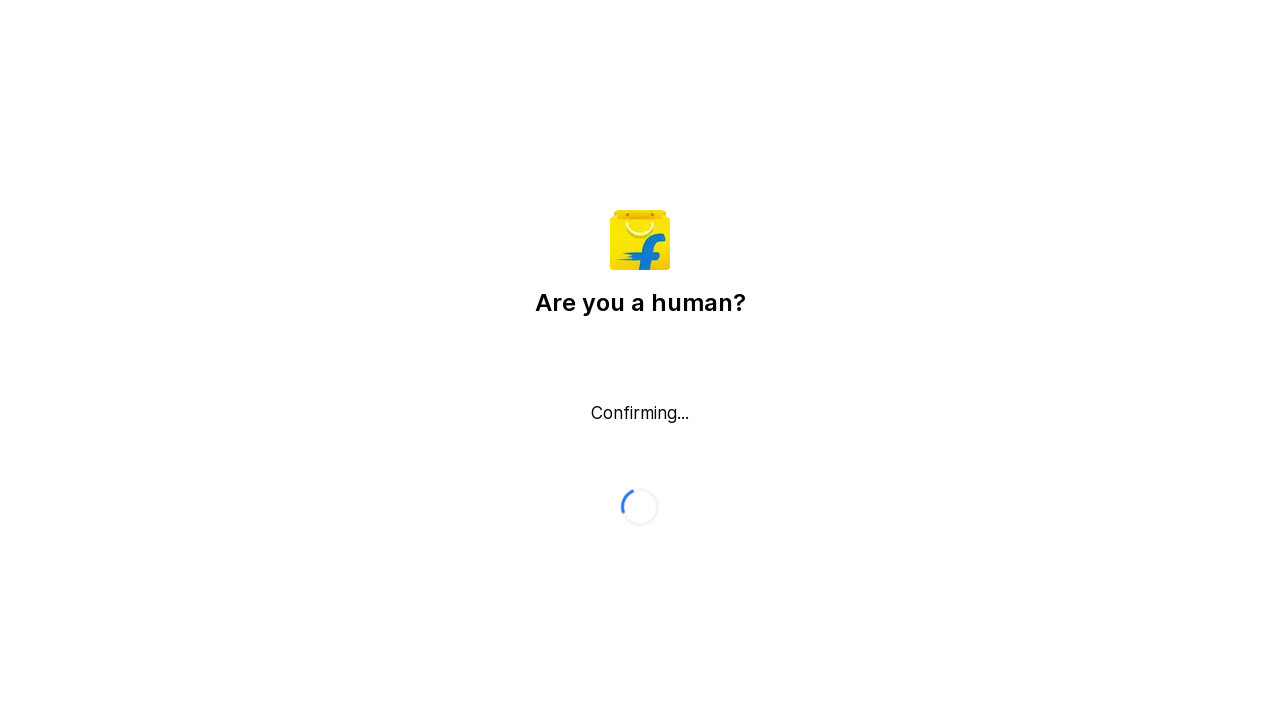